Tests confirming an edit by pressing Tab on the Completed filter view.

Starting URL: https://todomvc4tasj.herokuapp.com/

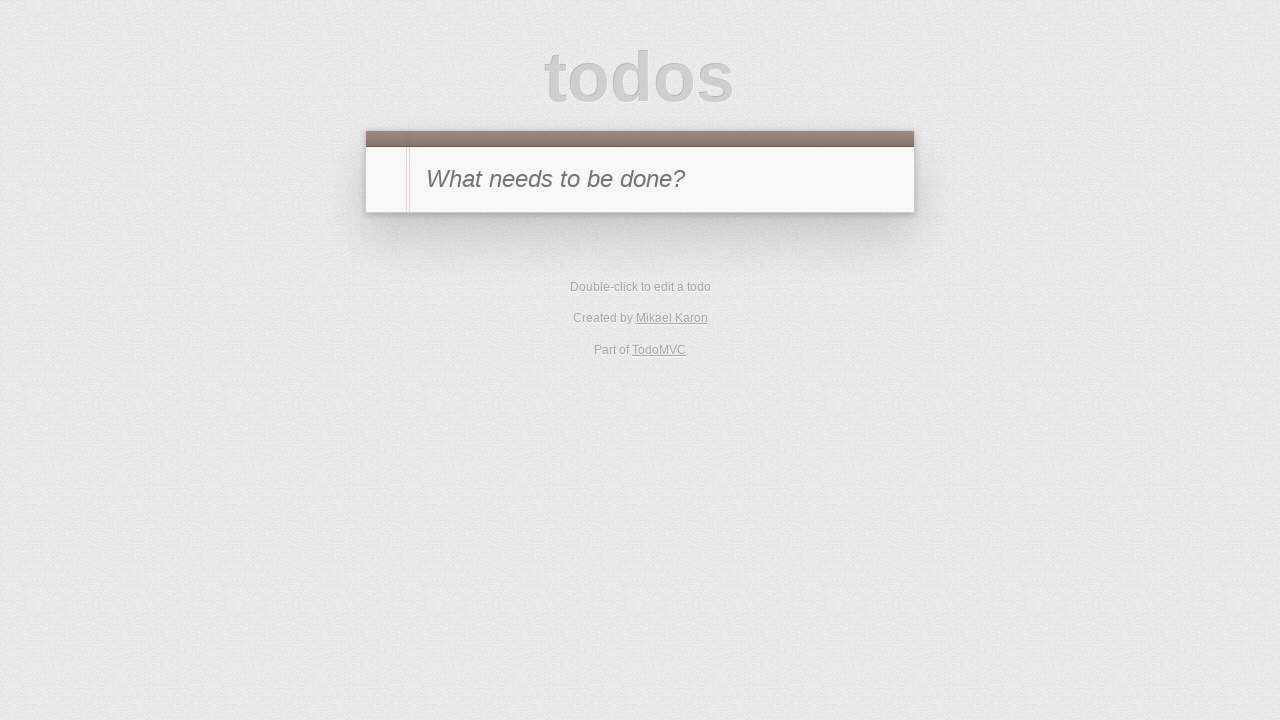

Set localStorage with one completed task titled '1'
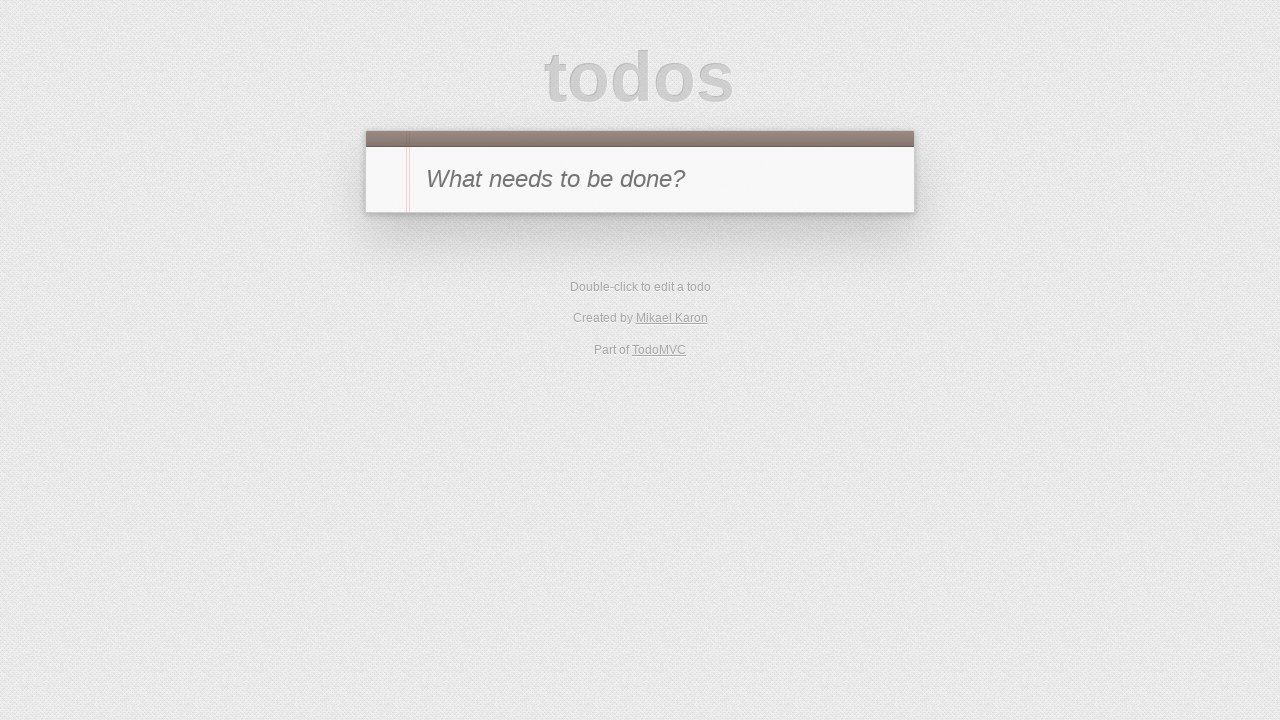

Reloaded page to apply localStorage changes
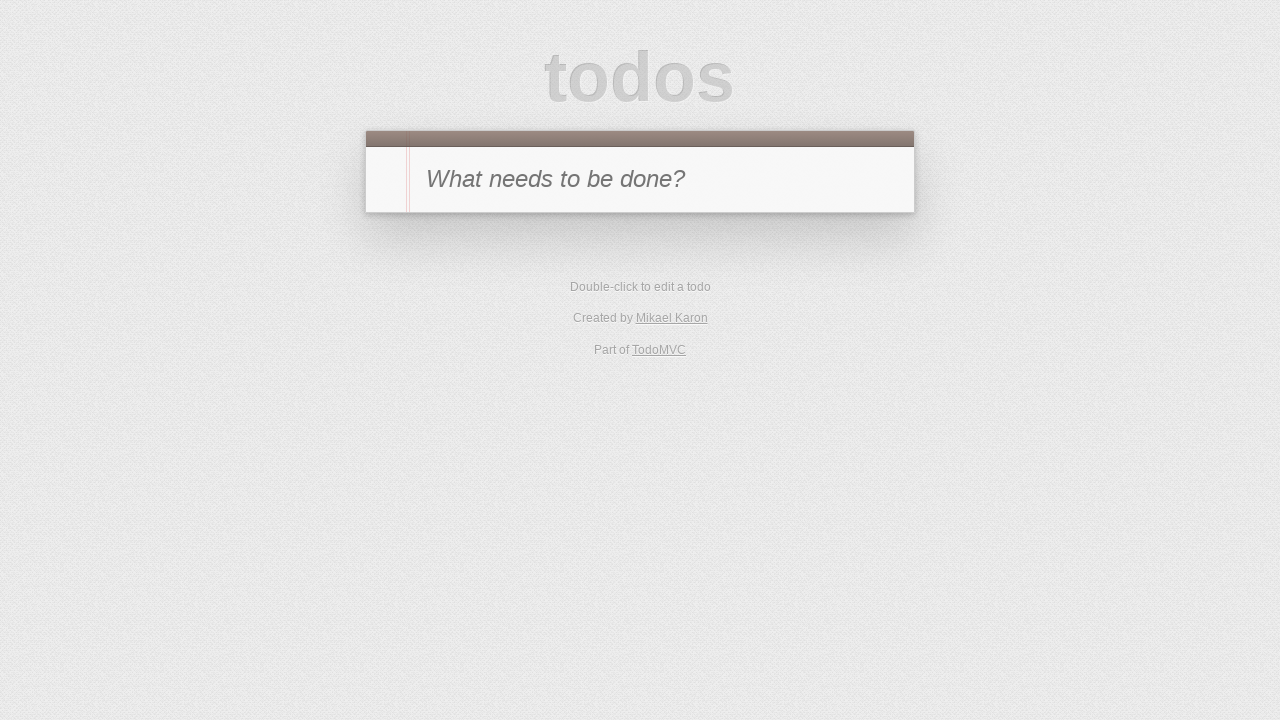

Clicked on Completed filter to view completed tasks at (676, 291) on text=Completed
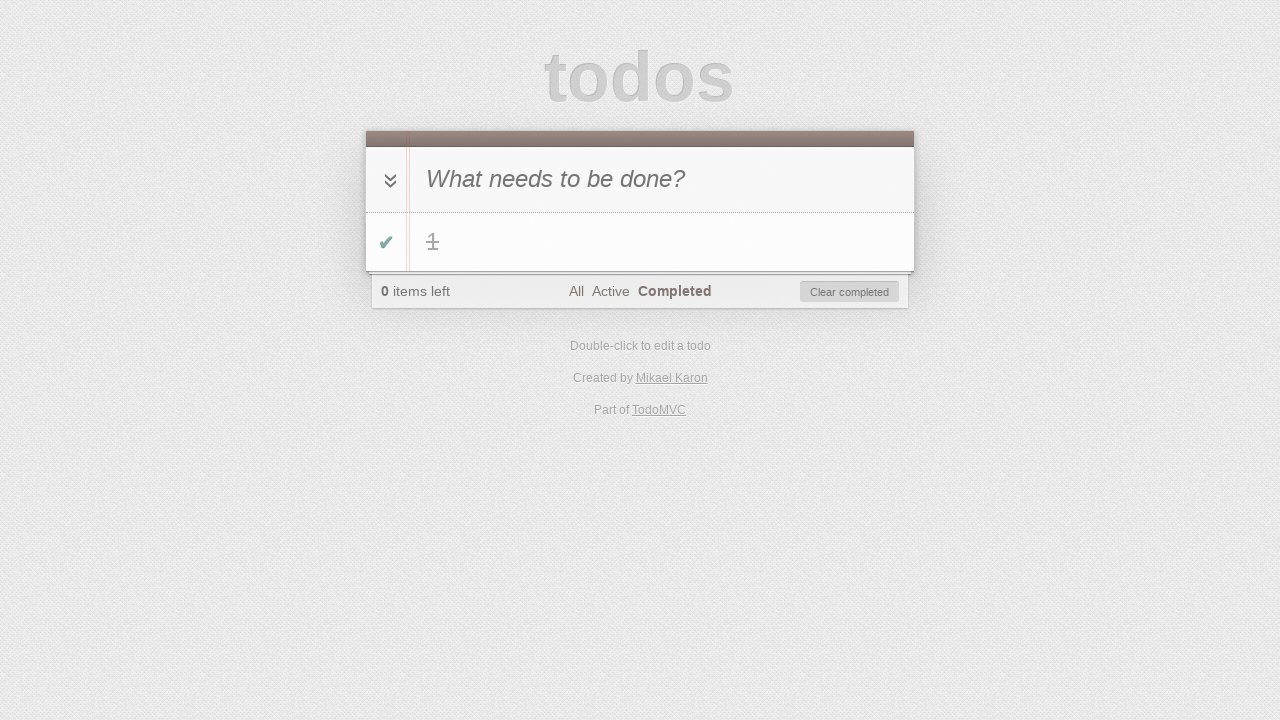

Double-clicked on task '1' to enter edit mode at (640, 242) on #todo-list li:has-text('1')
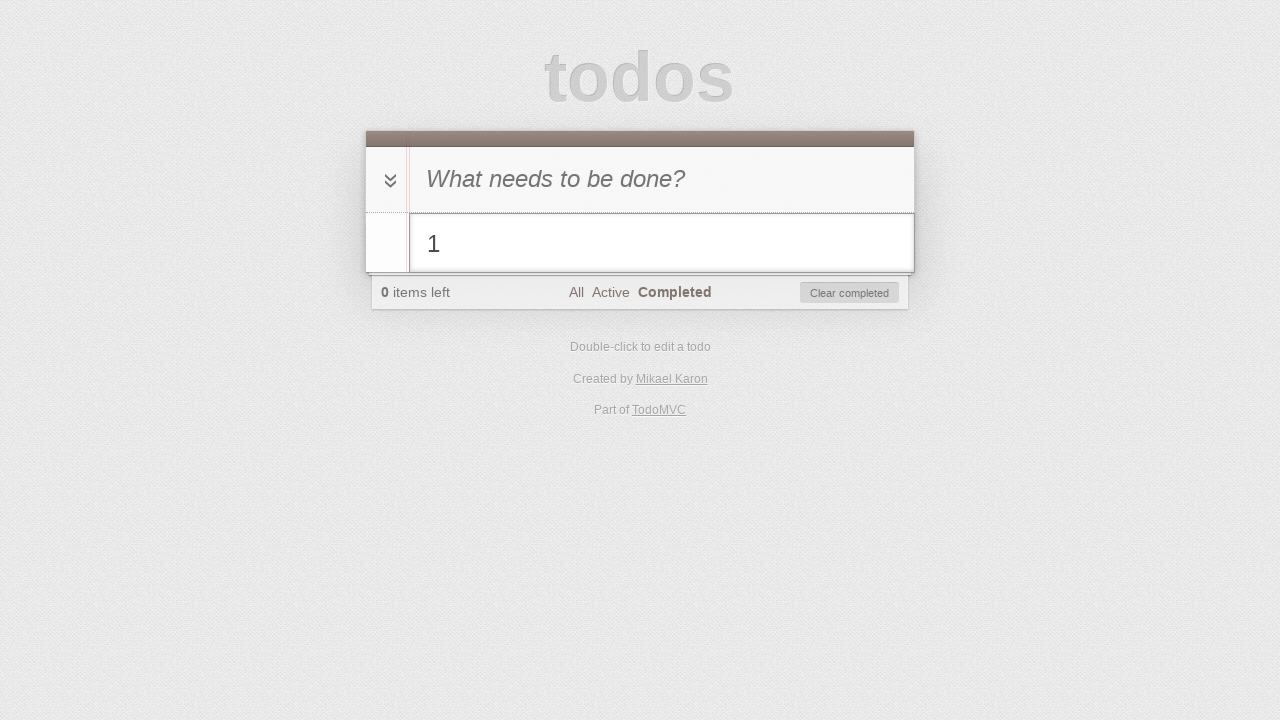

Filled edit field with '1 edited' on #todo-list li.editing .edit
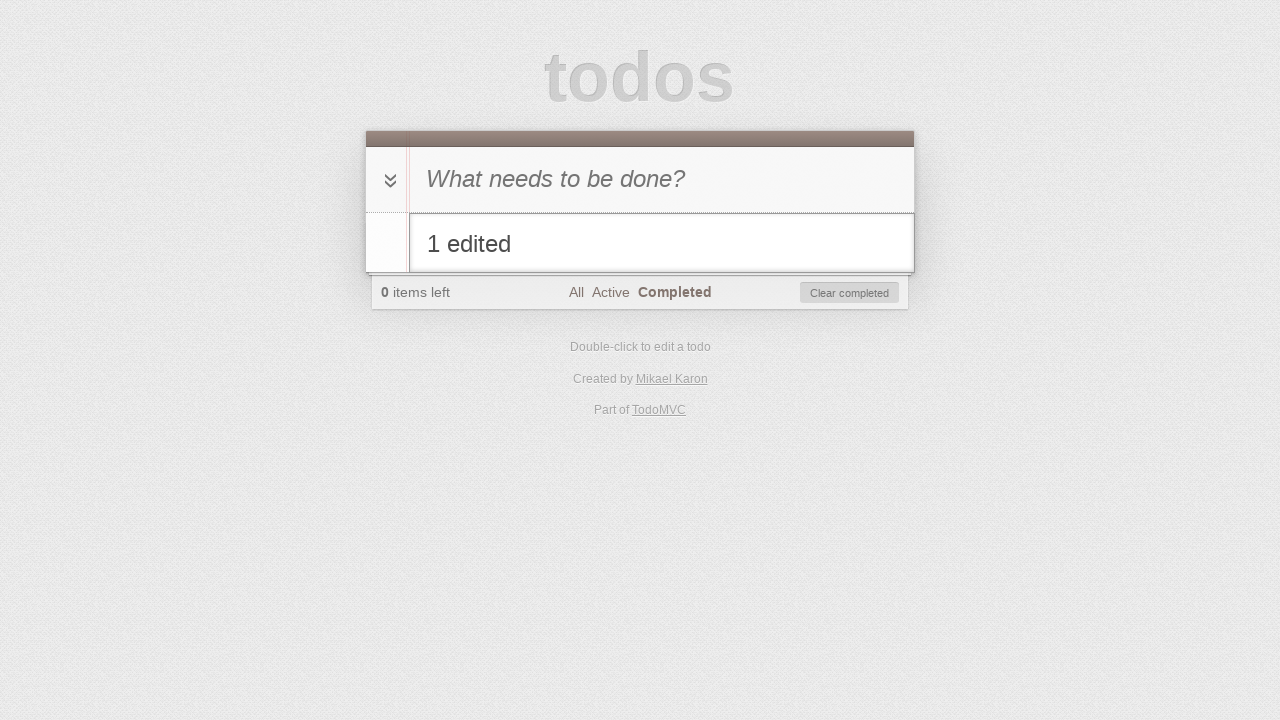

Pressed Tab key to confirm the edit on #todo-list li.editing .edit
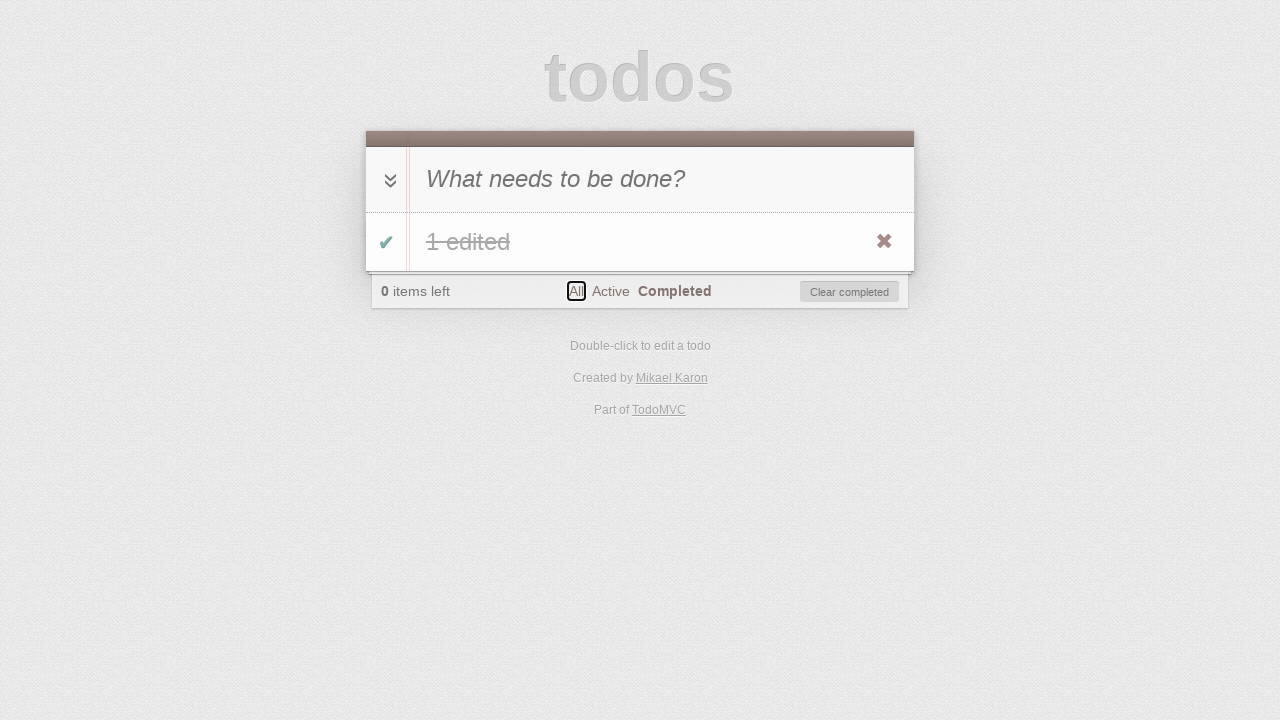

Verified that task text was successfully updated to '1 edited'
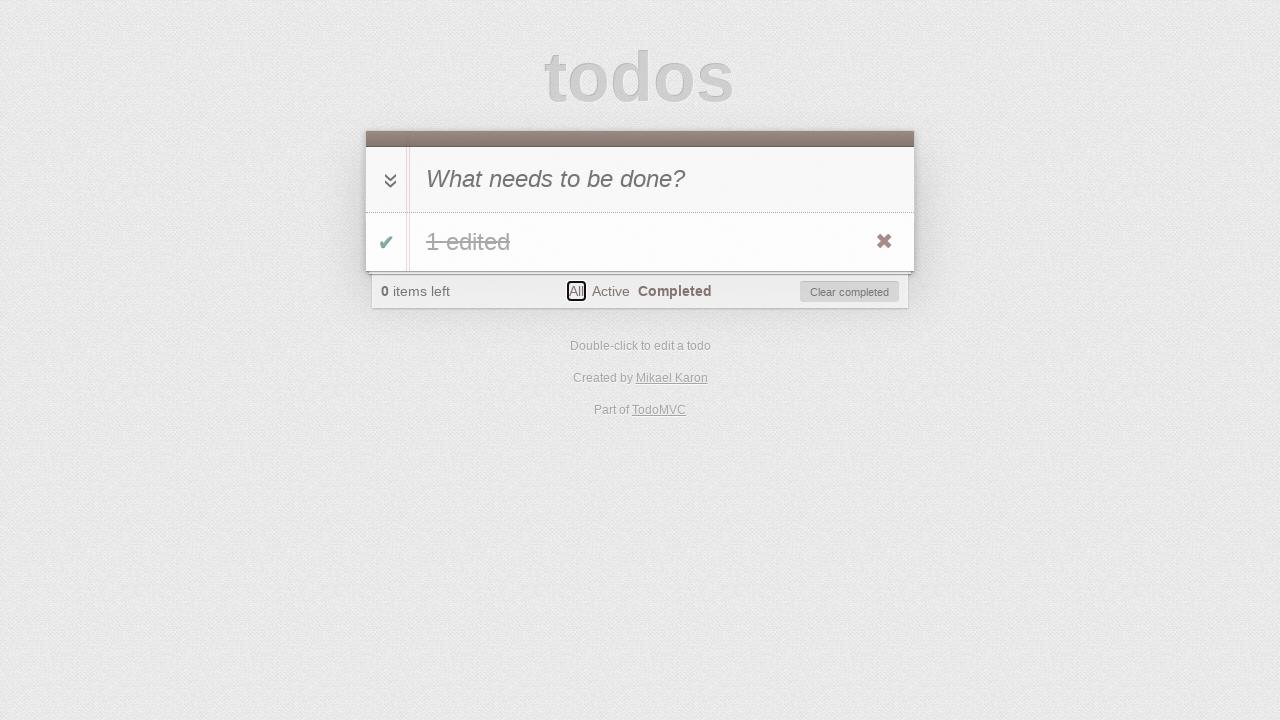

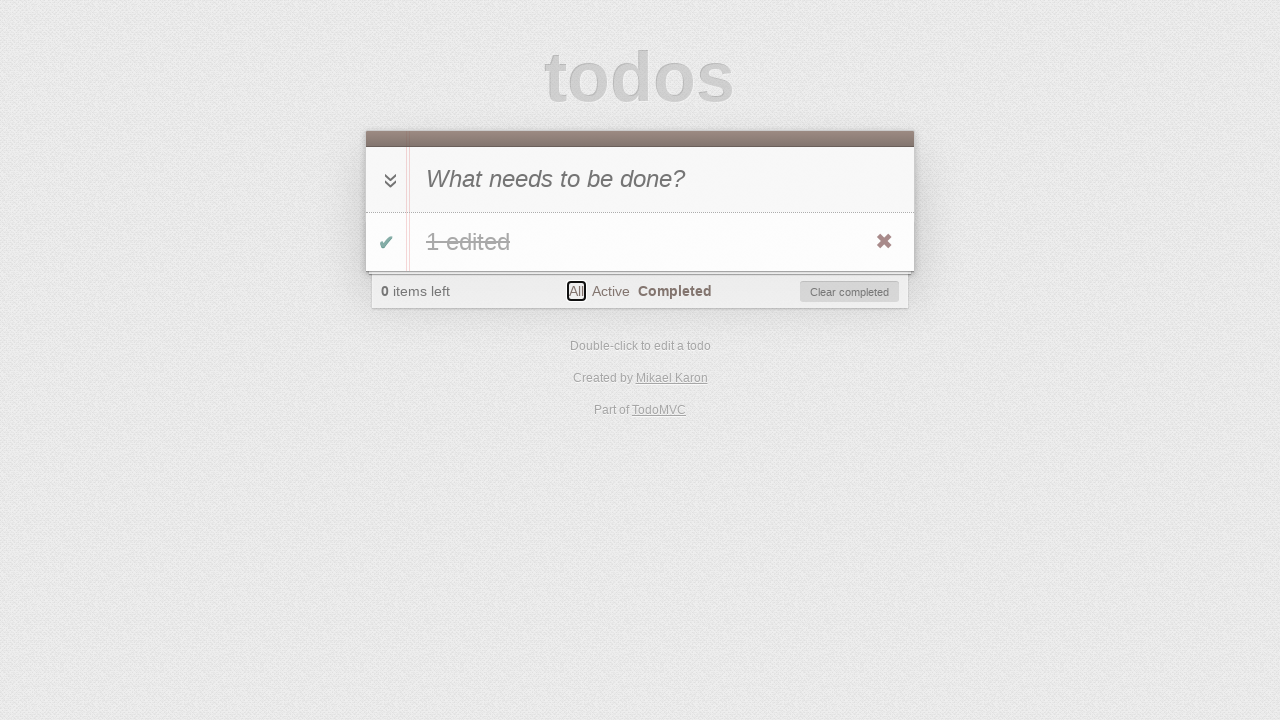